Tests file upload functionality by uploading files and verifying they appear in the file list

Starting URL: https://filebin.net/

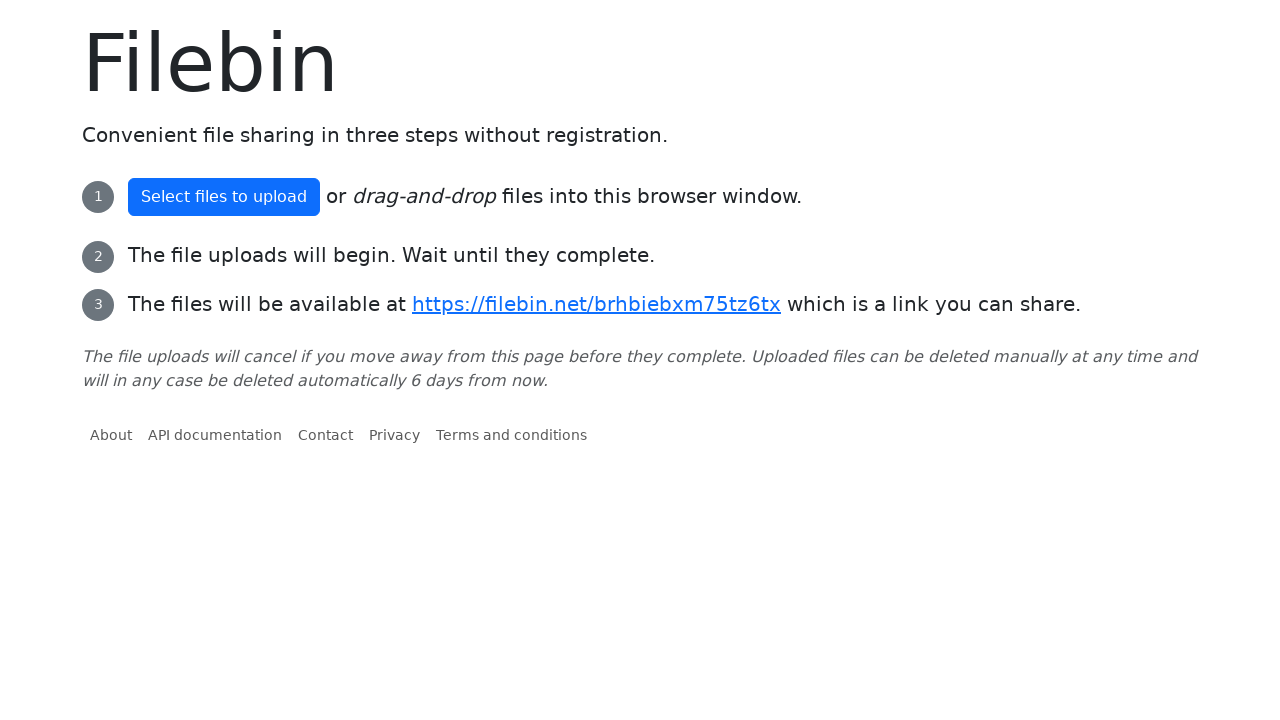

Created first temporary test file with content
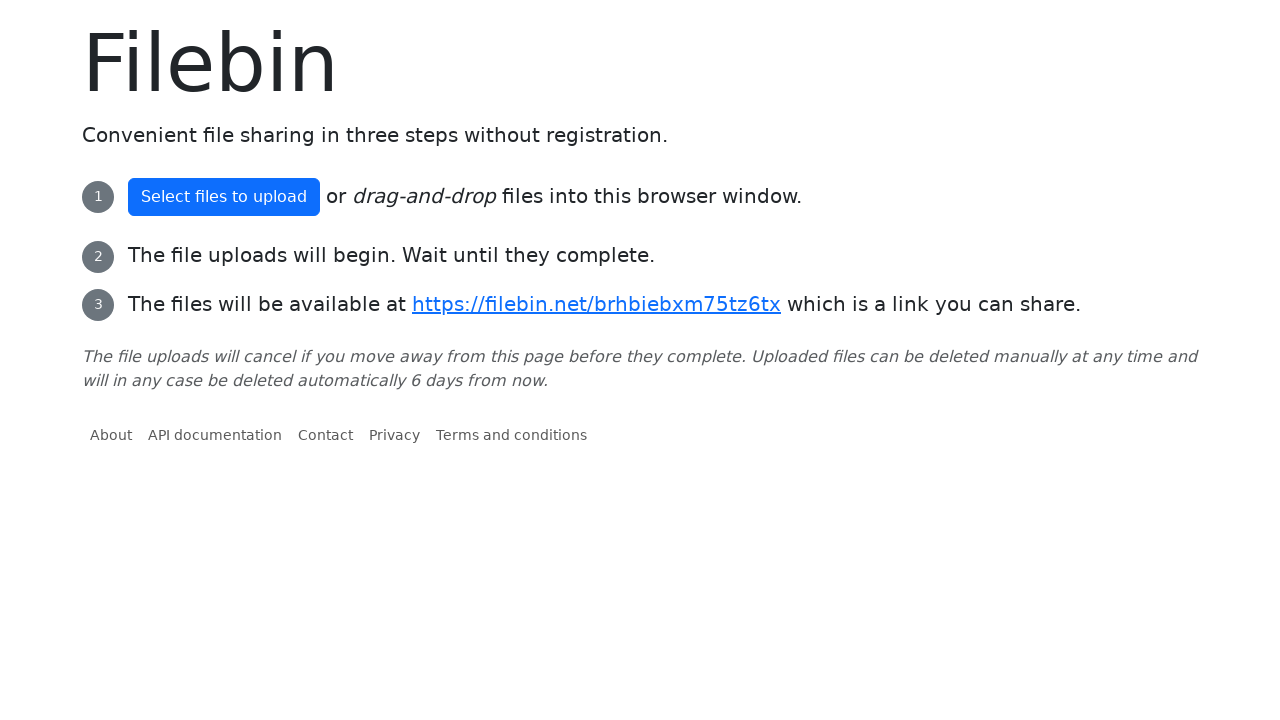

Created second temporary test file with content
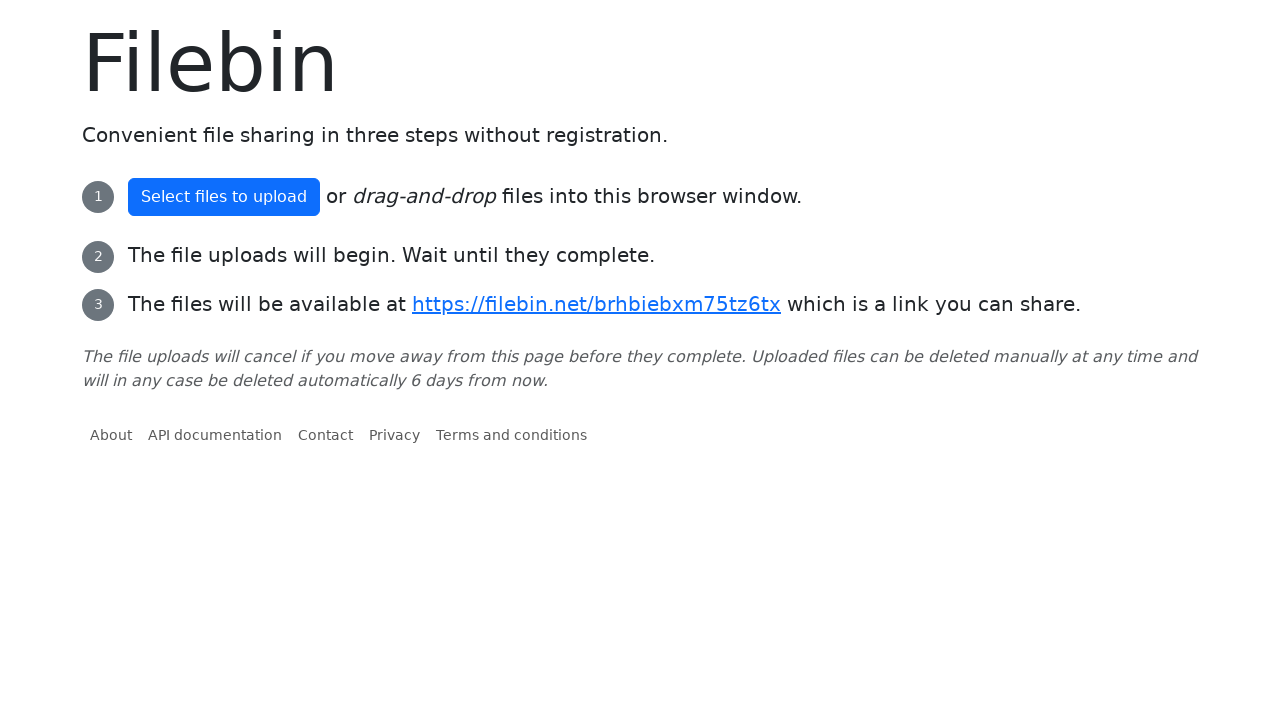

Set file input with two test files for upload
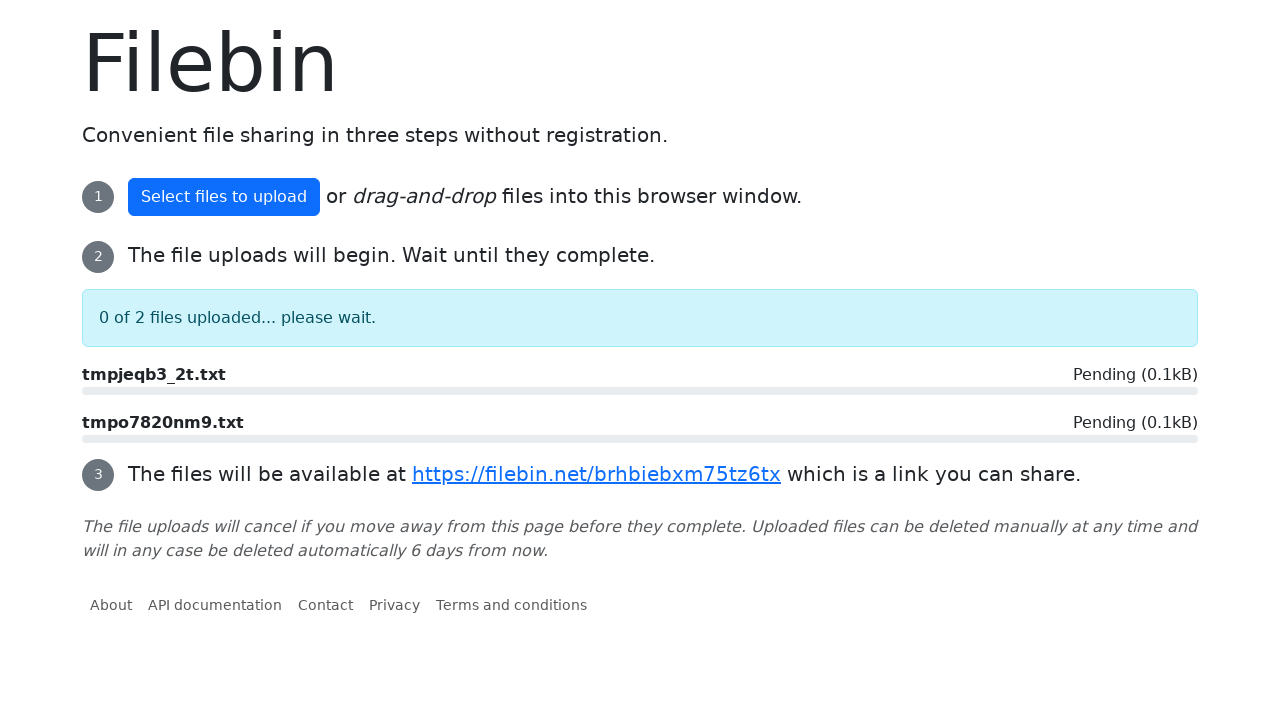

Files appeared in the file list
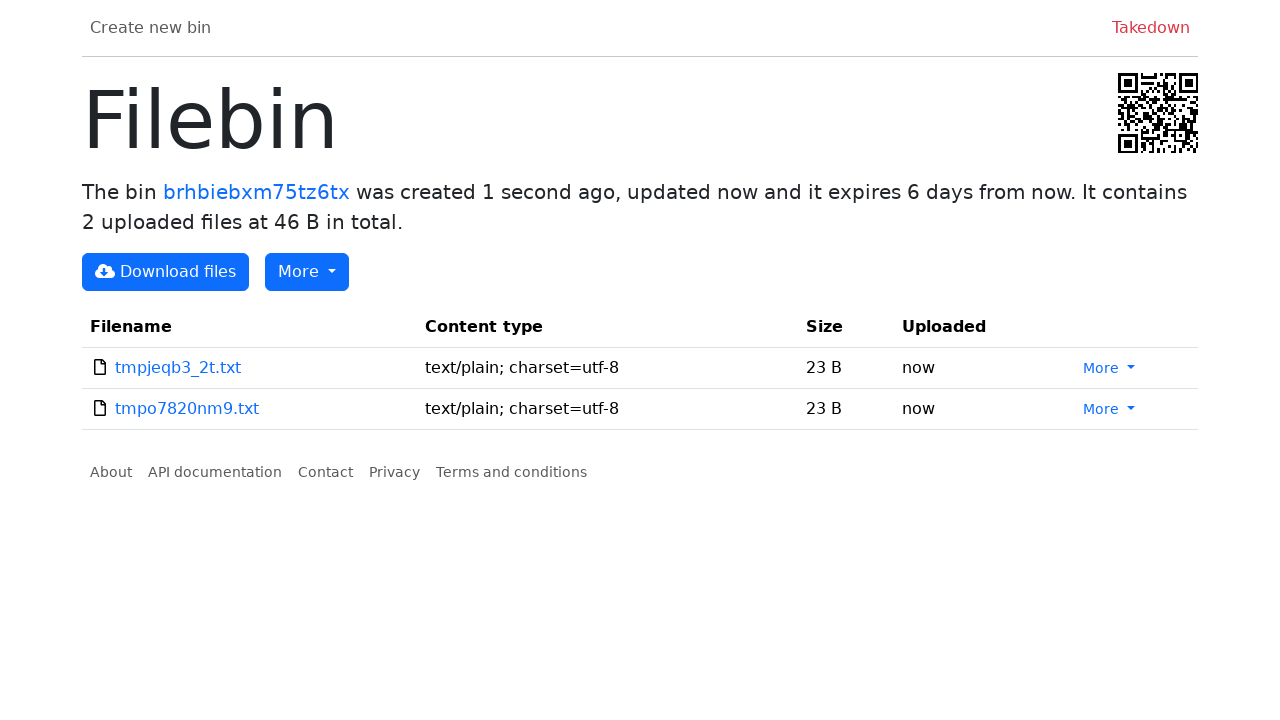

Cleaned up temporary test files
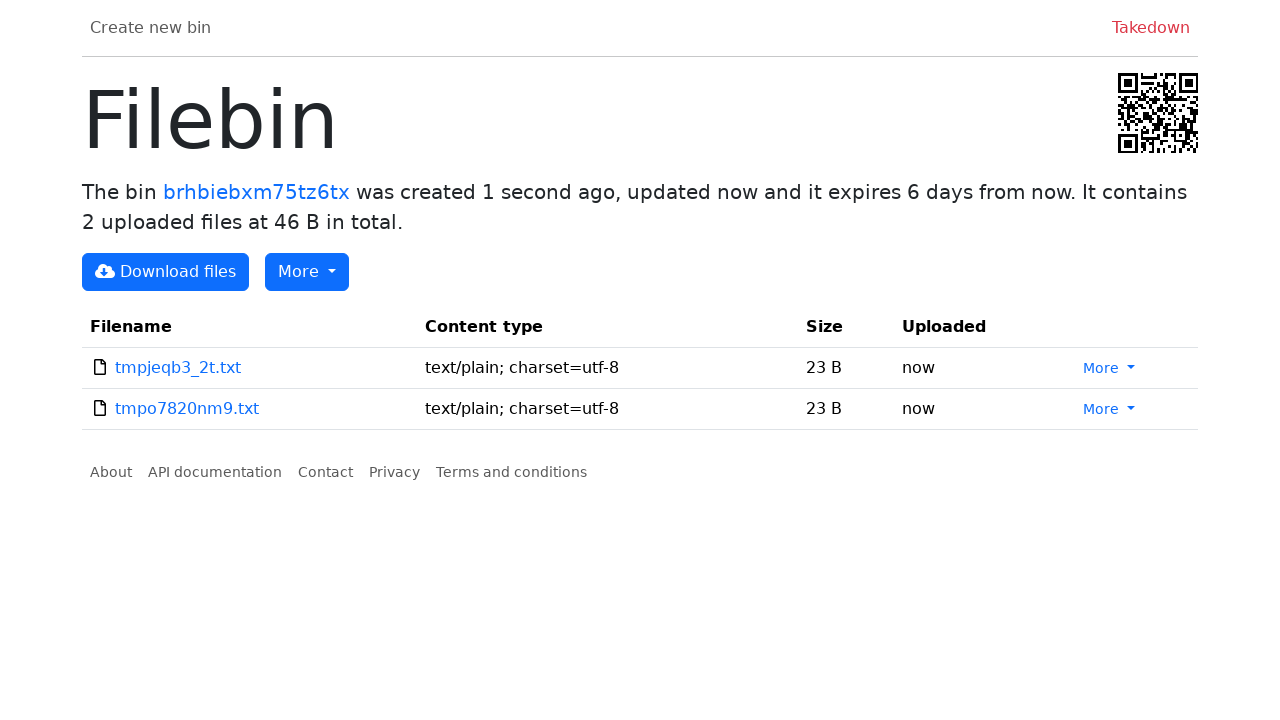

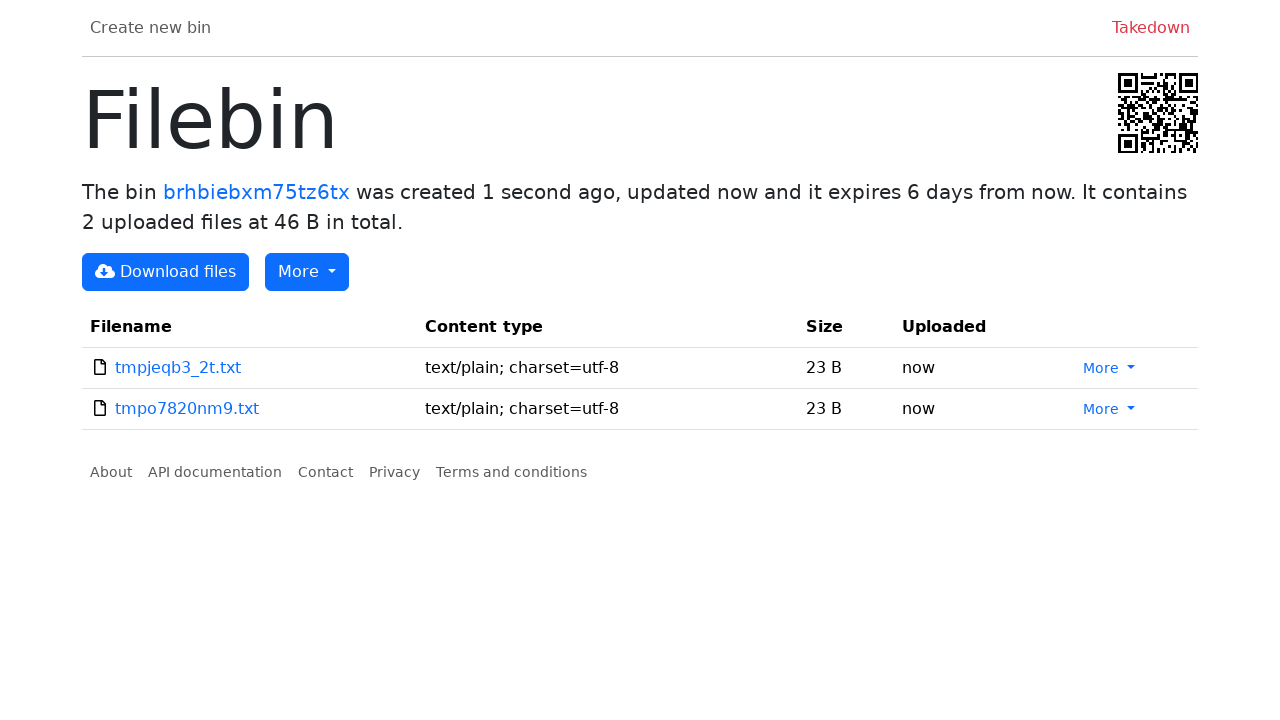